Tests date selection from dropdown menus by selecting December 1st, 1933 using different selection methods and verifying the selected values

Starting URL: https://practice.cydeo.com/dropdown

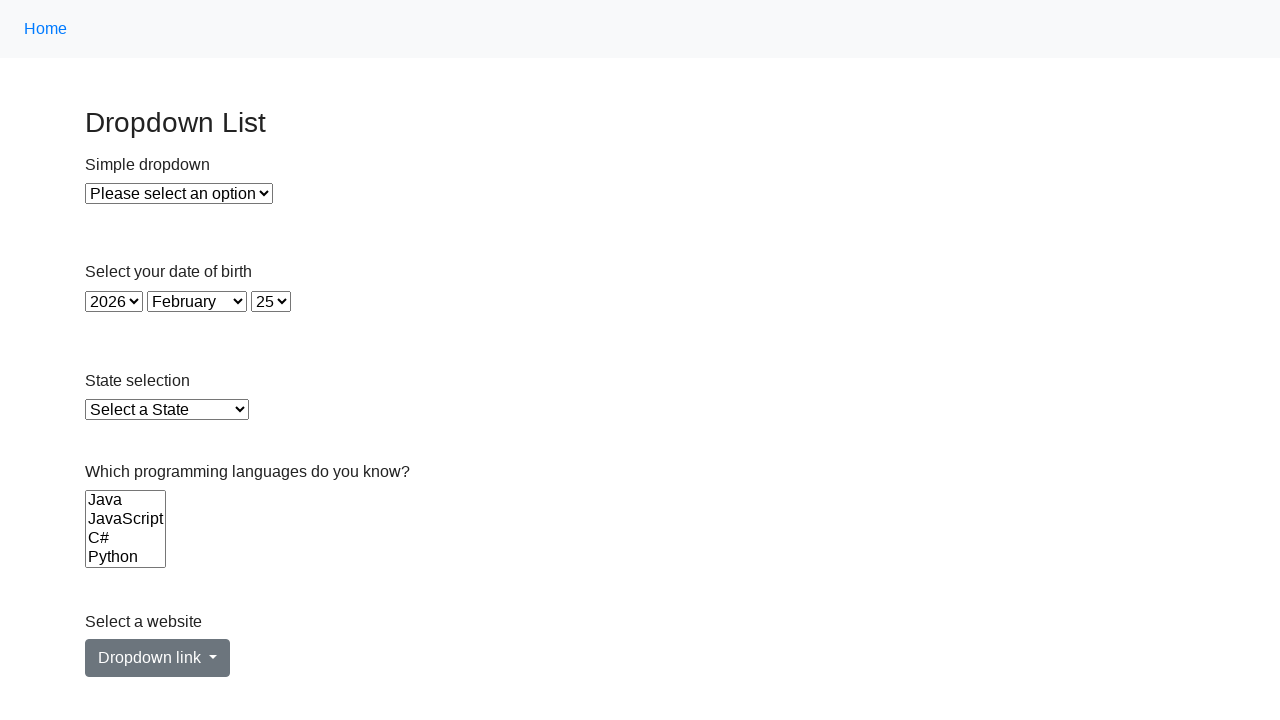

Selected year 1933 from year dropdown using label on select#year
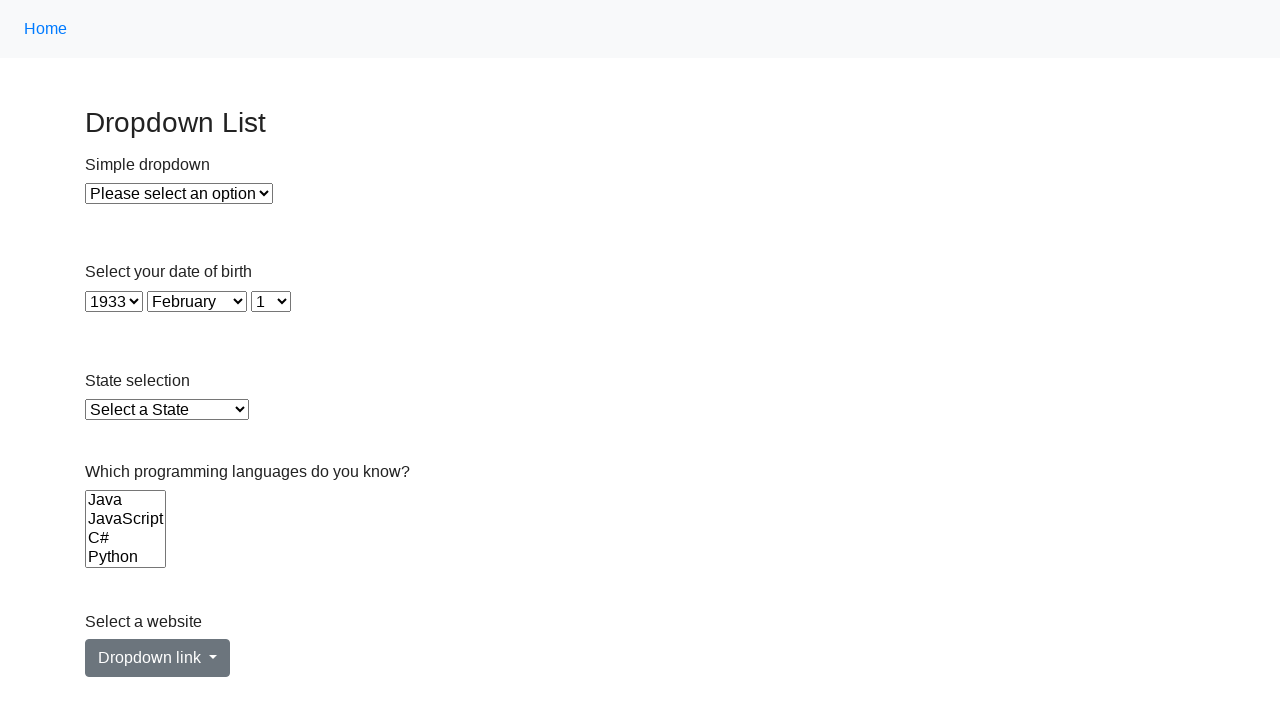

Selected December (value 11) from month dropdown on select#month
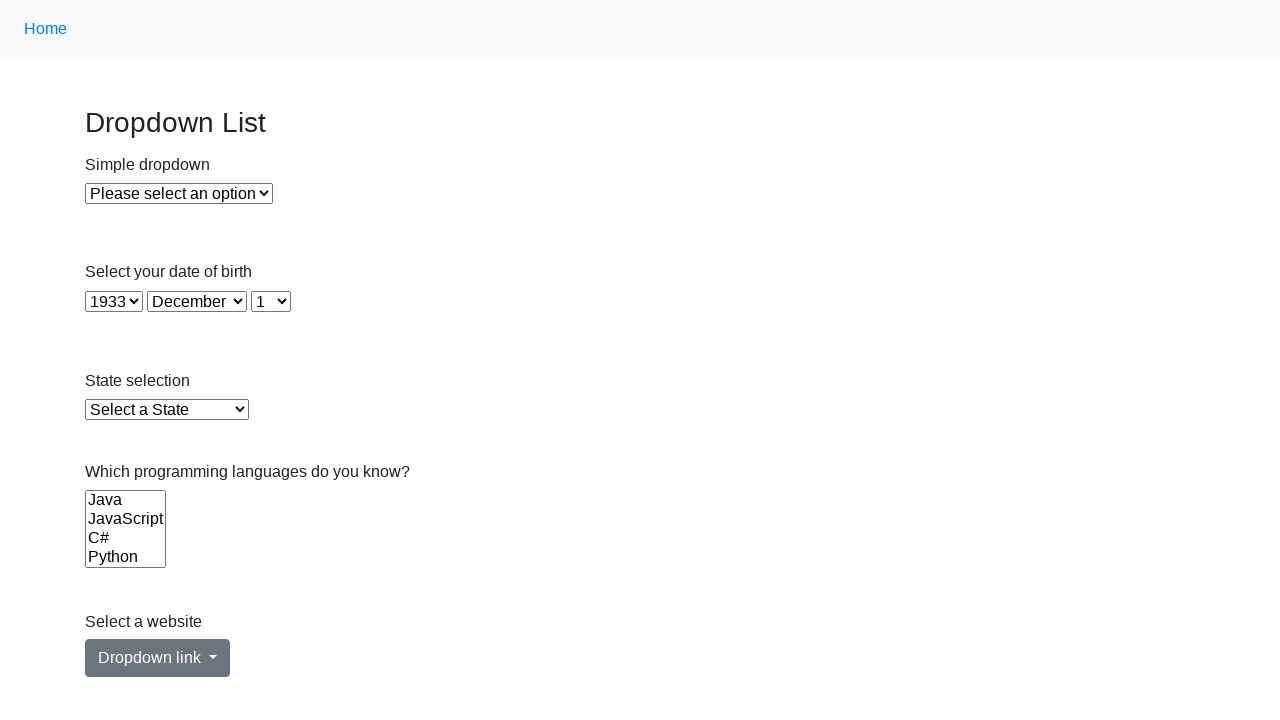

Selected day 1 from day dropdown using index 0 on select#day
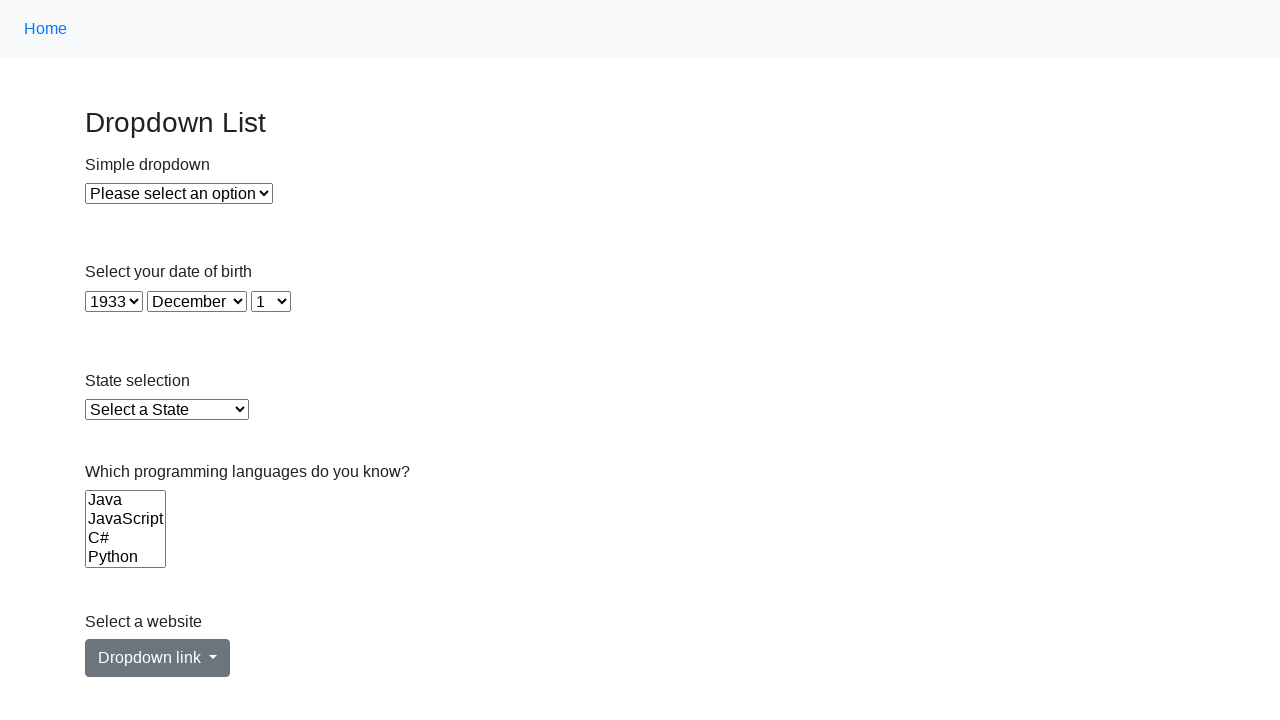

Verified year dropdown shows selected value 1933
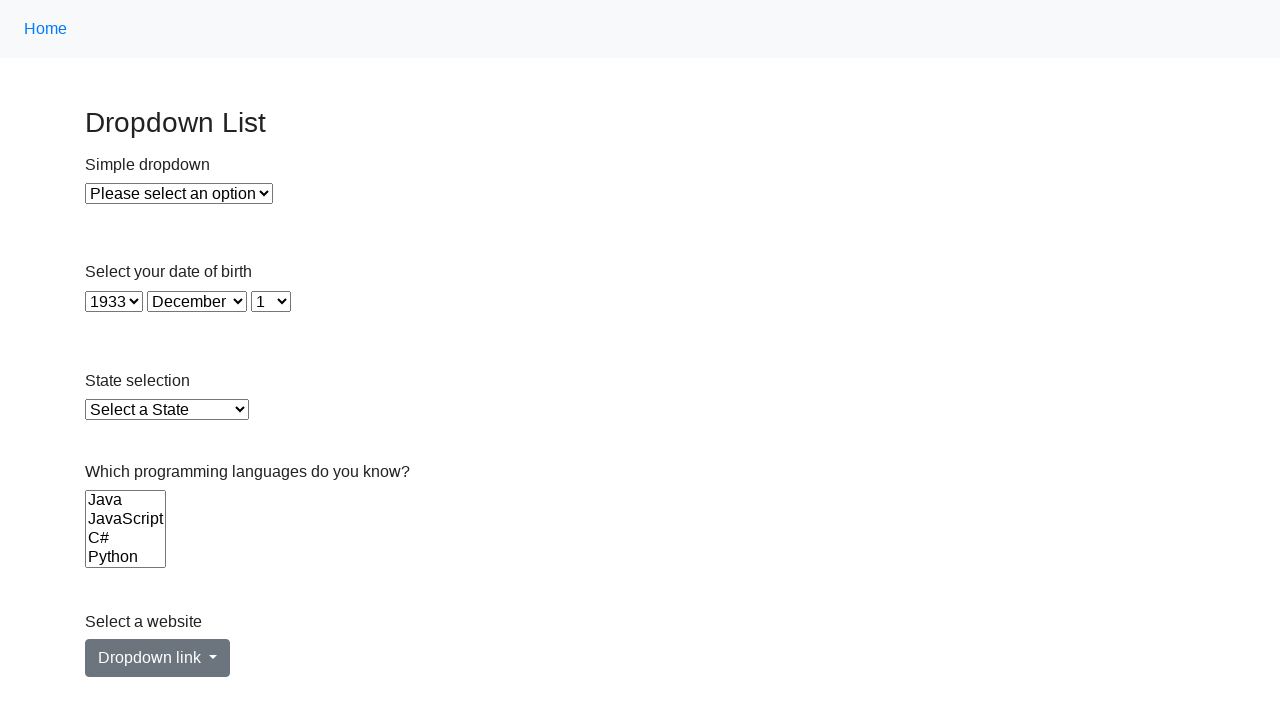

Verified month dropdown shows December as selected
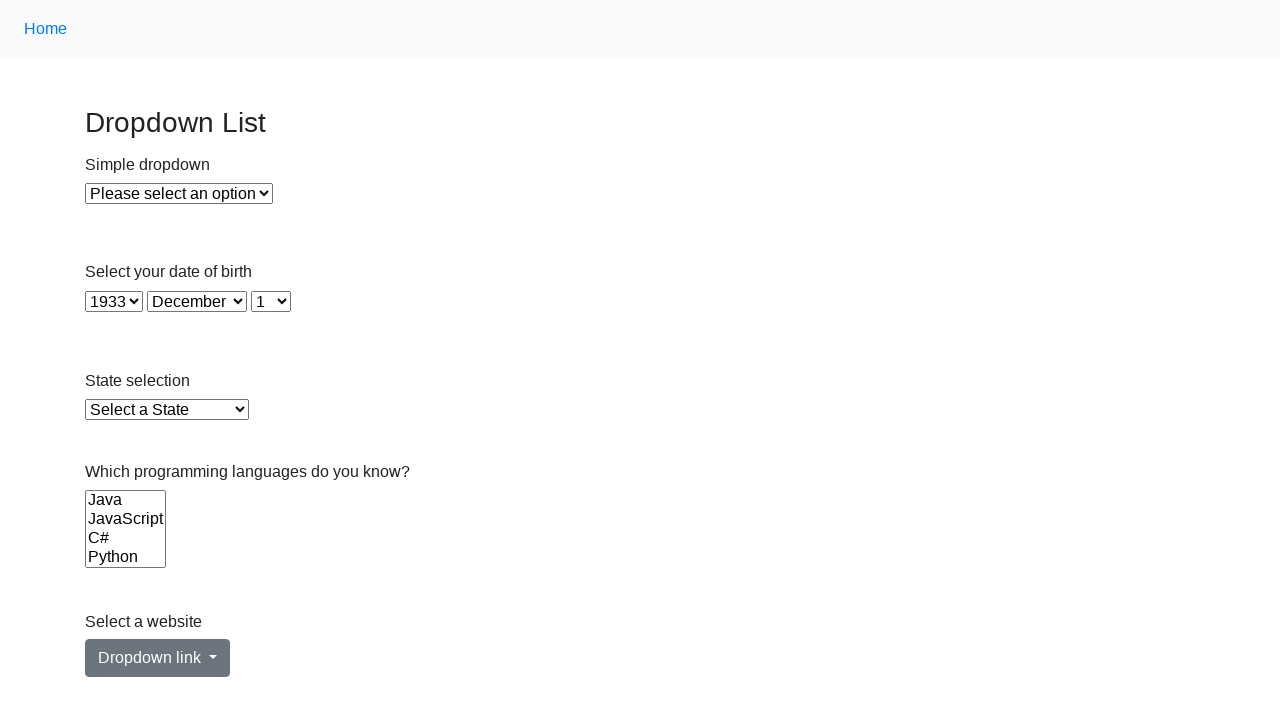

Verified day dropdown shows 1 as selected
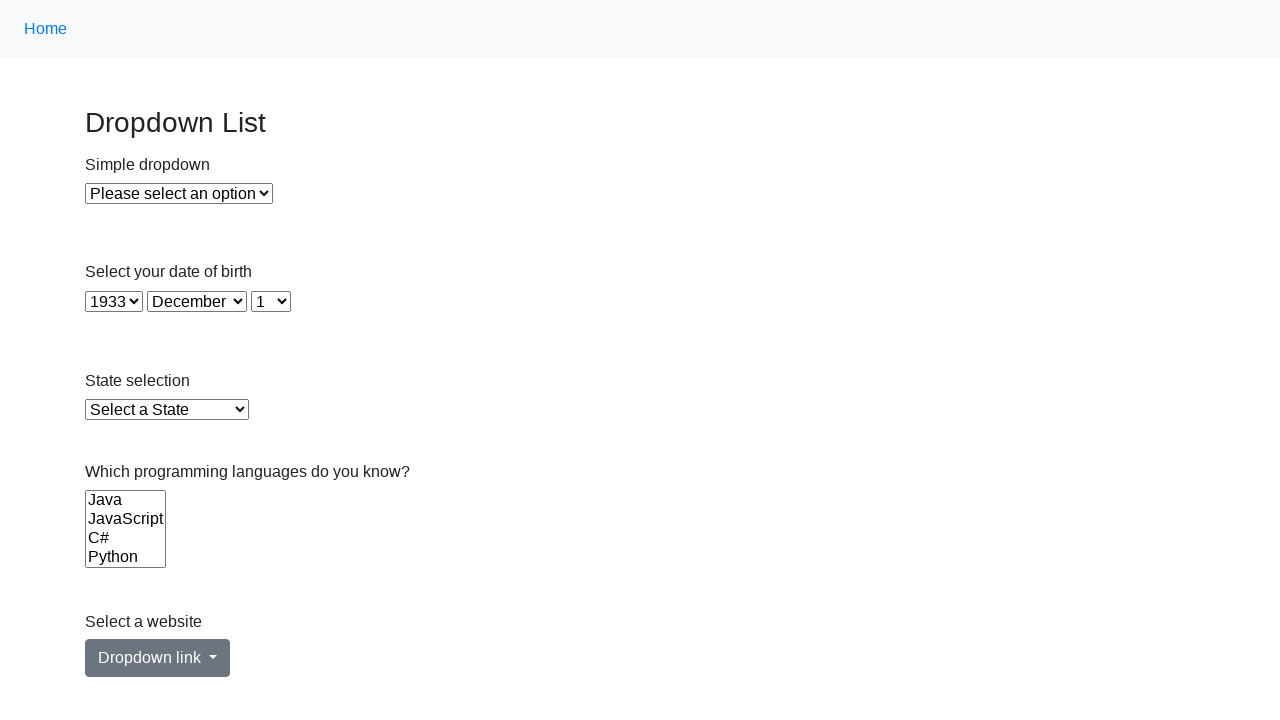

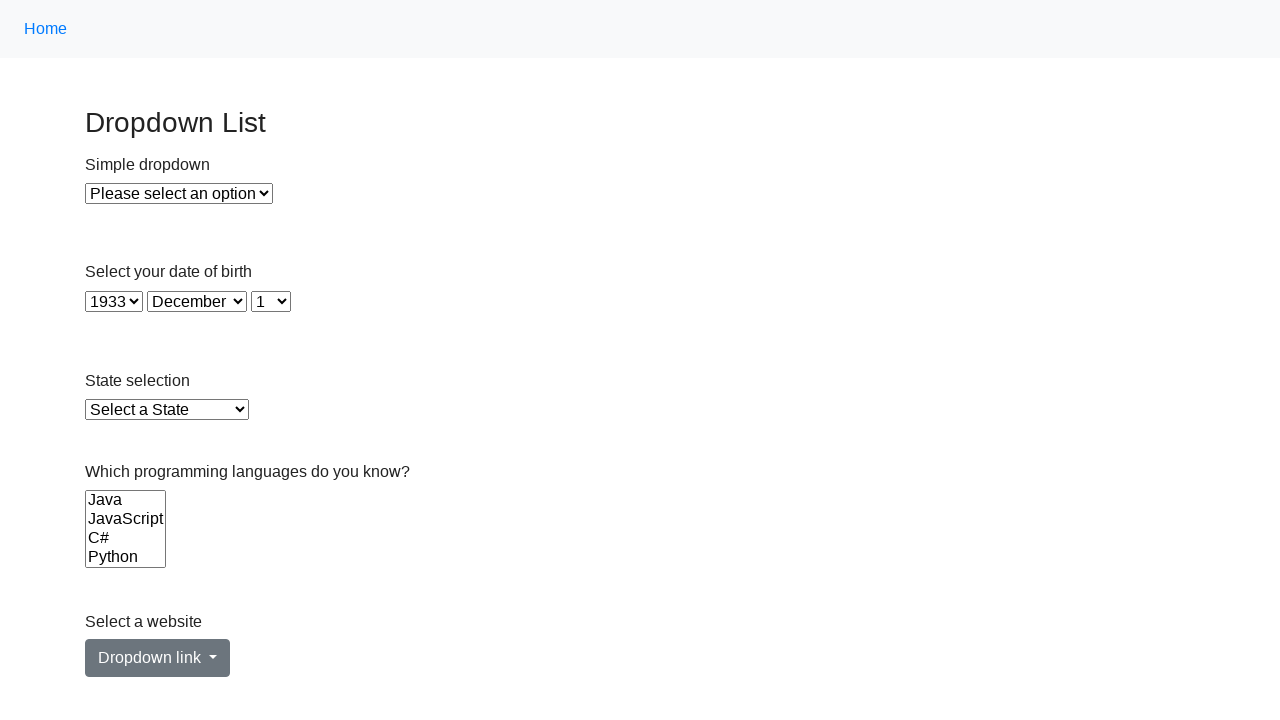